Tests a JotForm application form by filling in personal information fields (name, address, email, phone), LinkedIn URL, text responses about AI and web automation, and a cover letter, then submits the form.

Starting URL: https://form.jotform.com/241617189501153

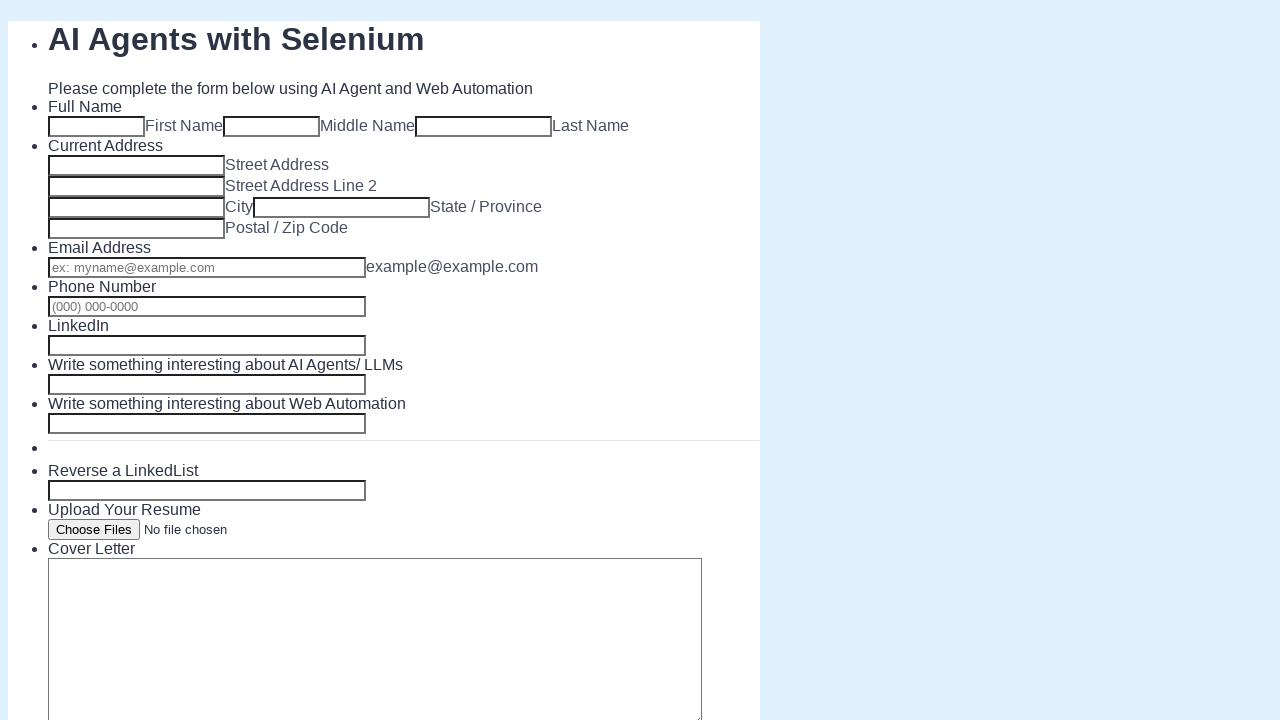

Waited for form to load - Full Name field visible
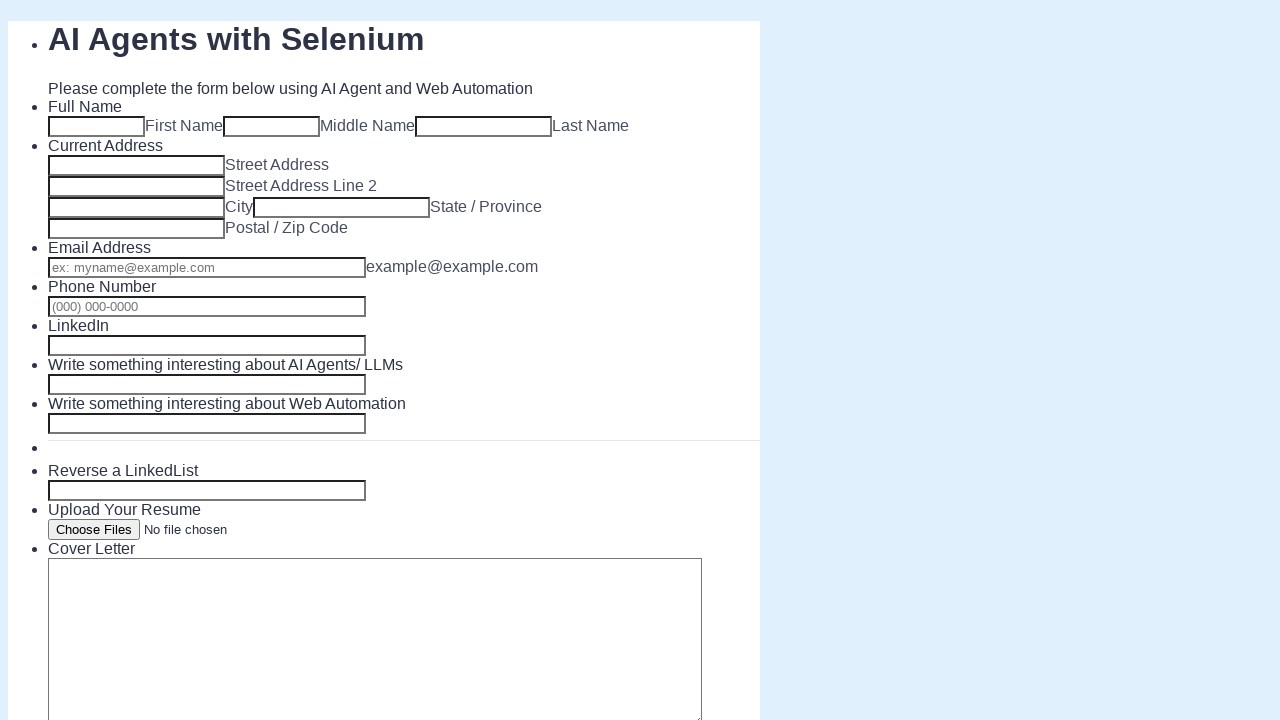

Filled in first name field with 'Marcus' on #first_11
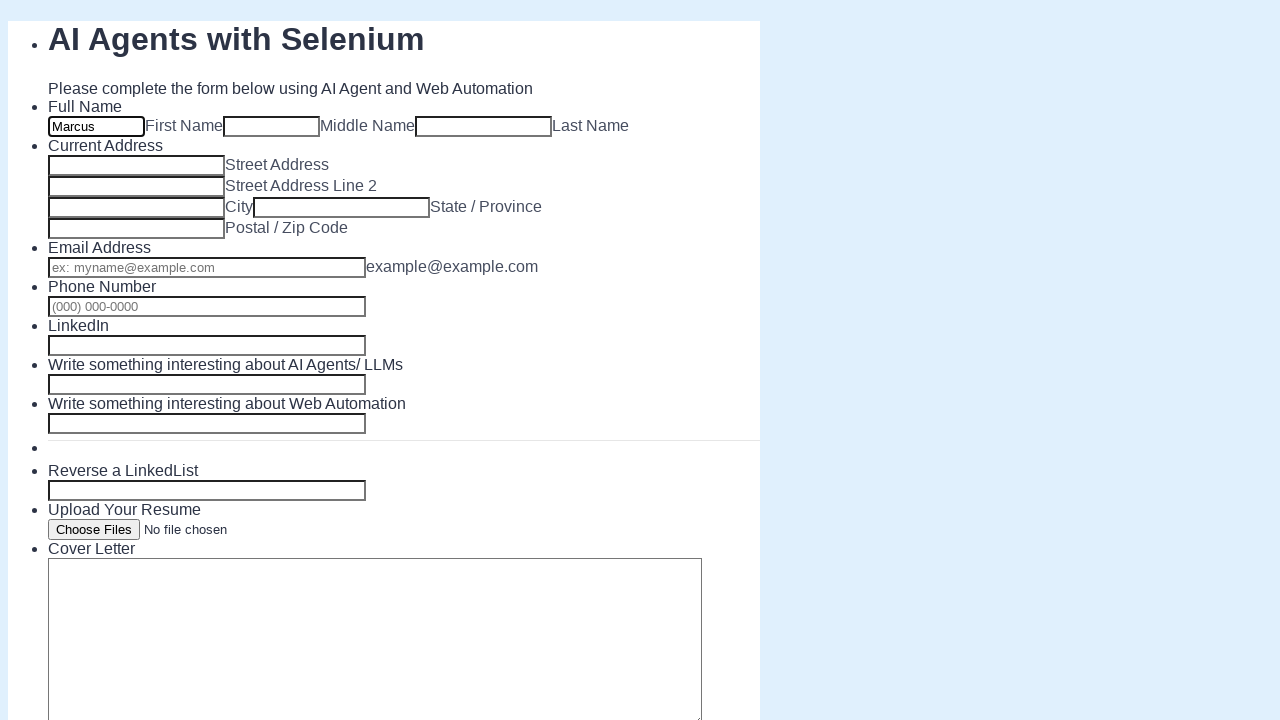

Filled in middle name field with 'J' on #middle_11
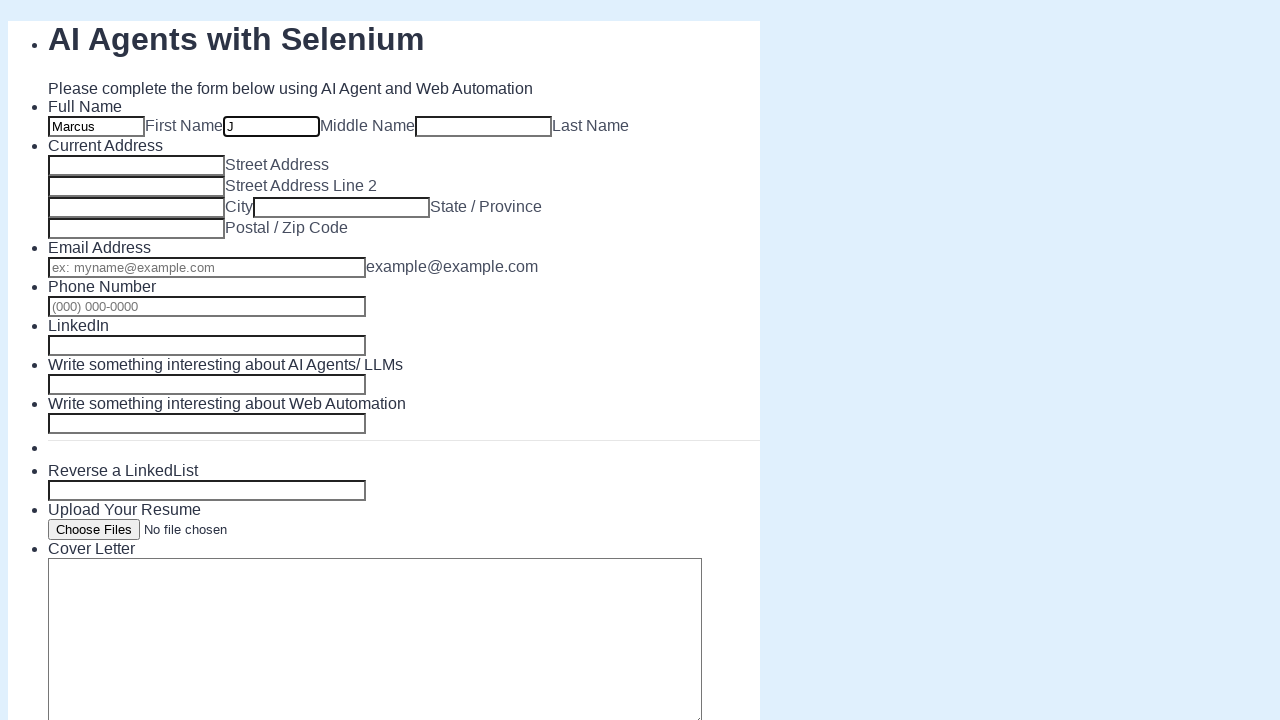

Filled in last name field with 'Thompson' on #last_11
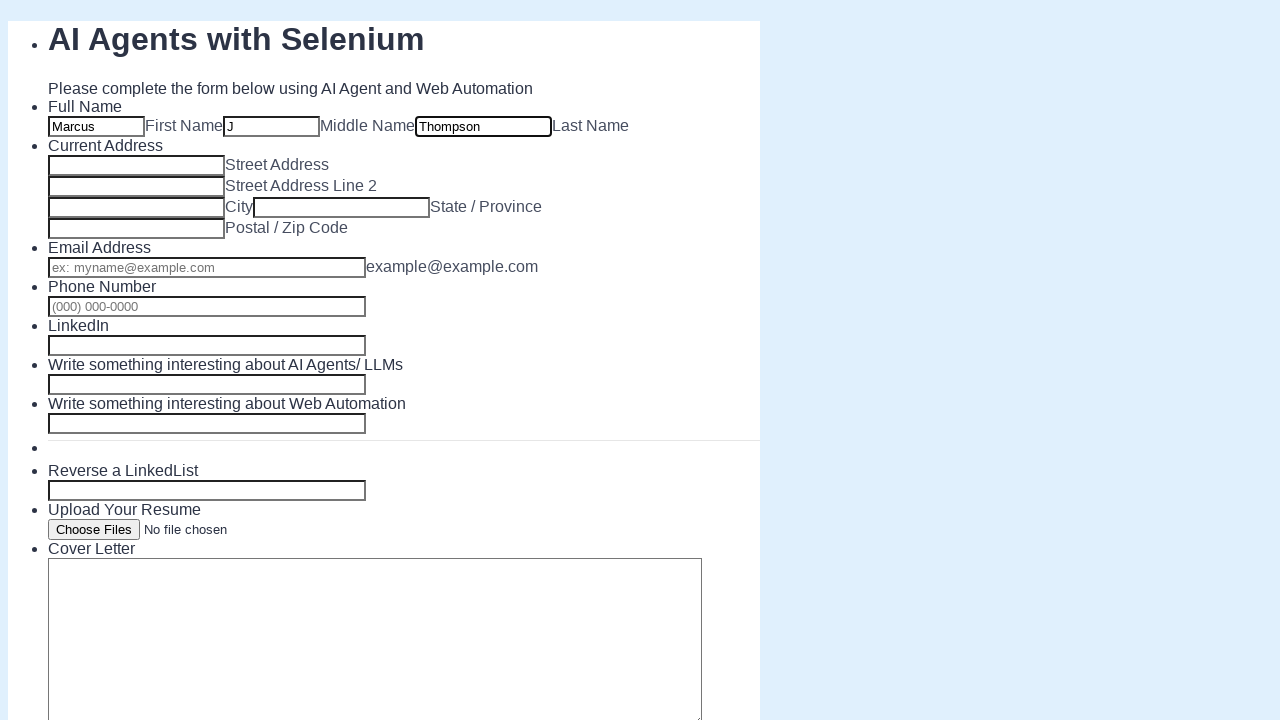

Filled in address line 1 with '742 Evergreen Terrace' on #input_16_addr_line1
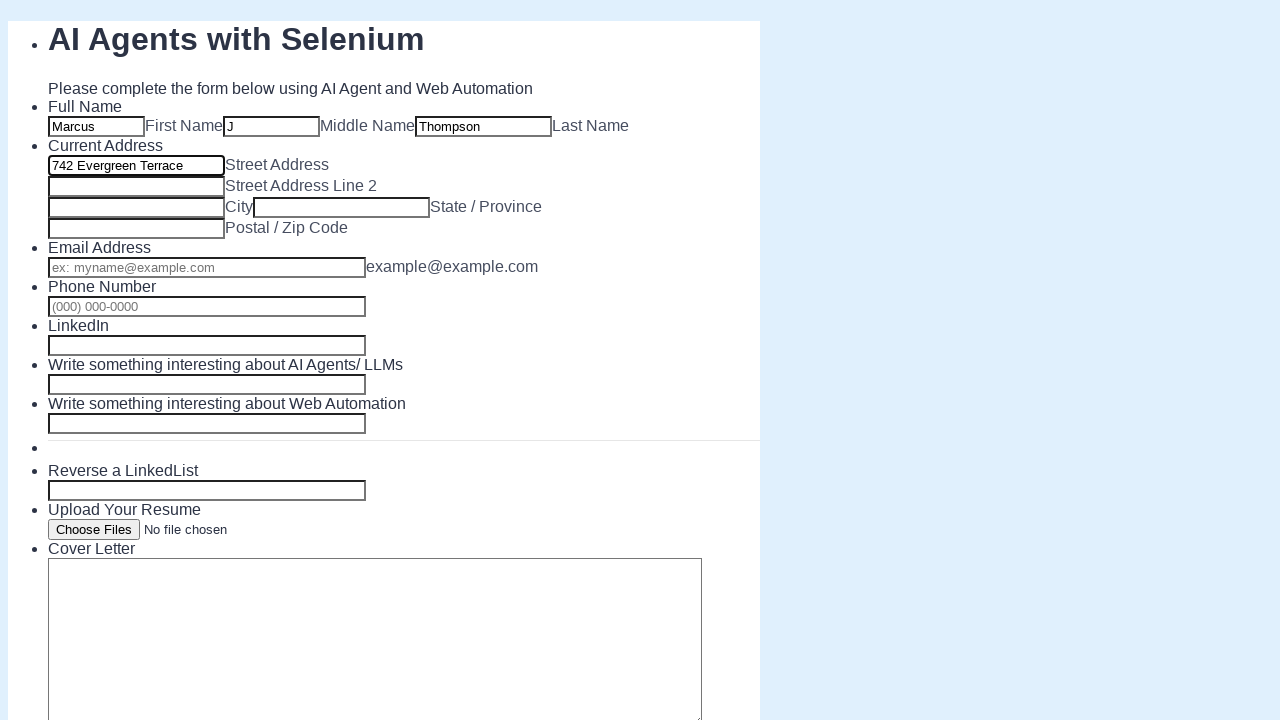

Filled in address line 2 with 'Apt 3B' on #input_16_addr_line2
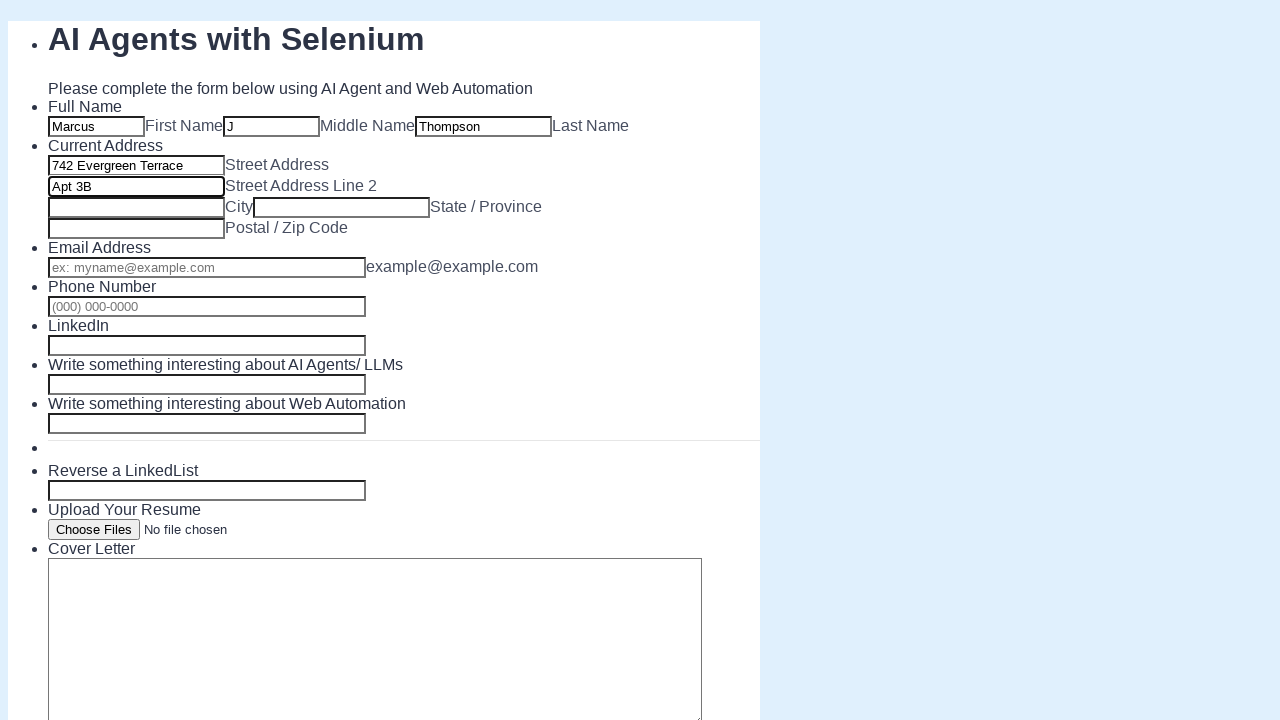

Filled in city field with 'Springfield' on #input_16_city
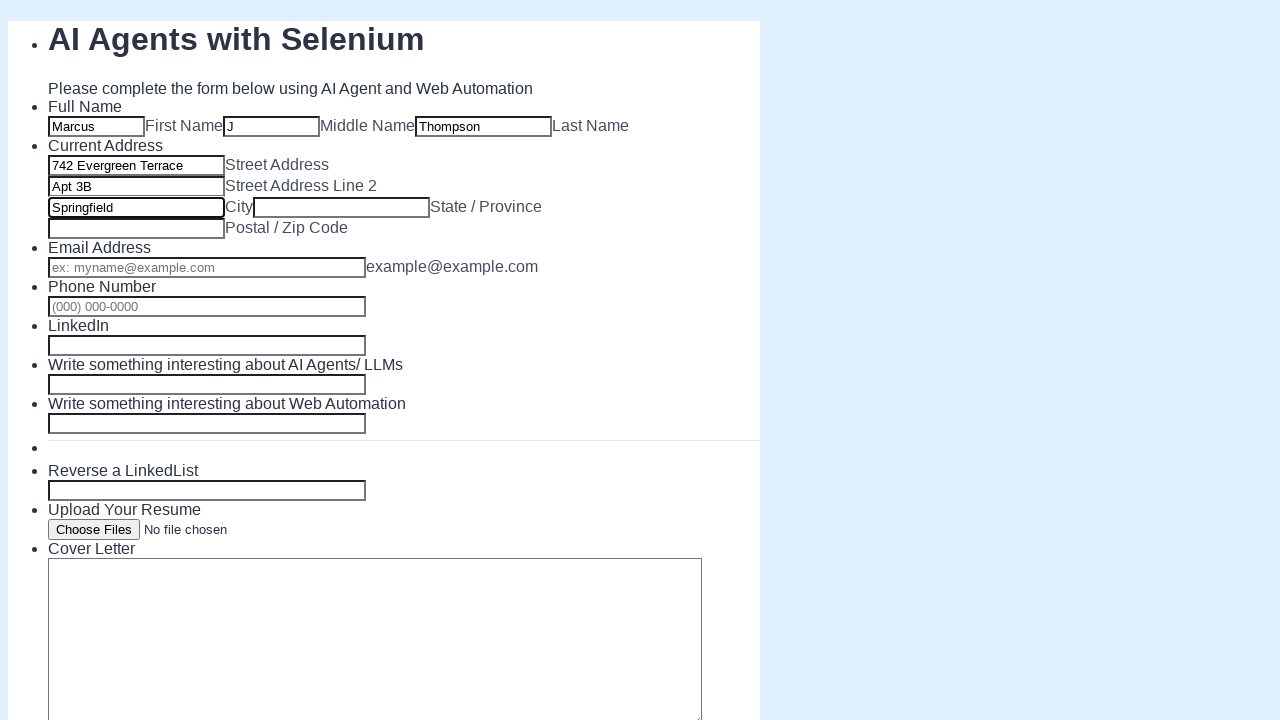

Filled in state field with 'Illinois' on #input_16_state
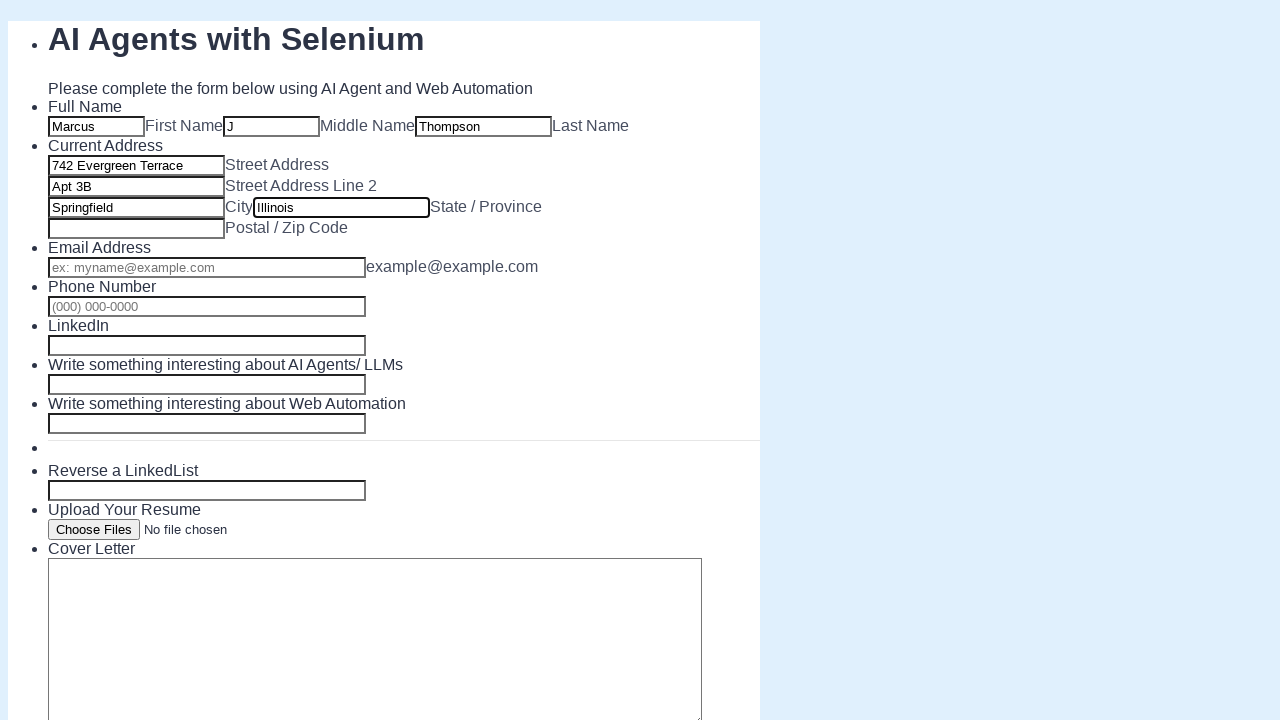

Filled in postal code field with '62704' on #input_16_postal
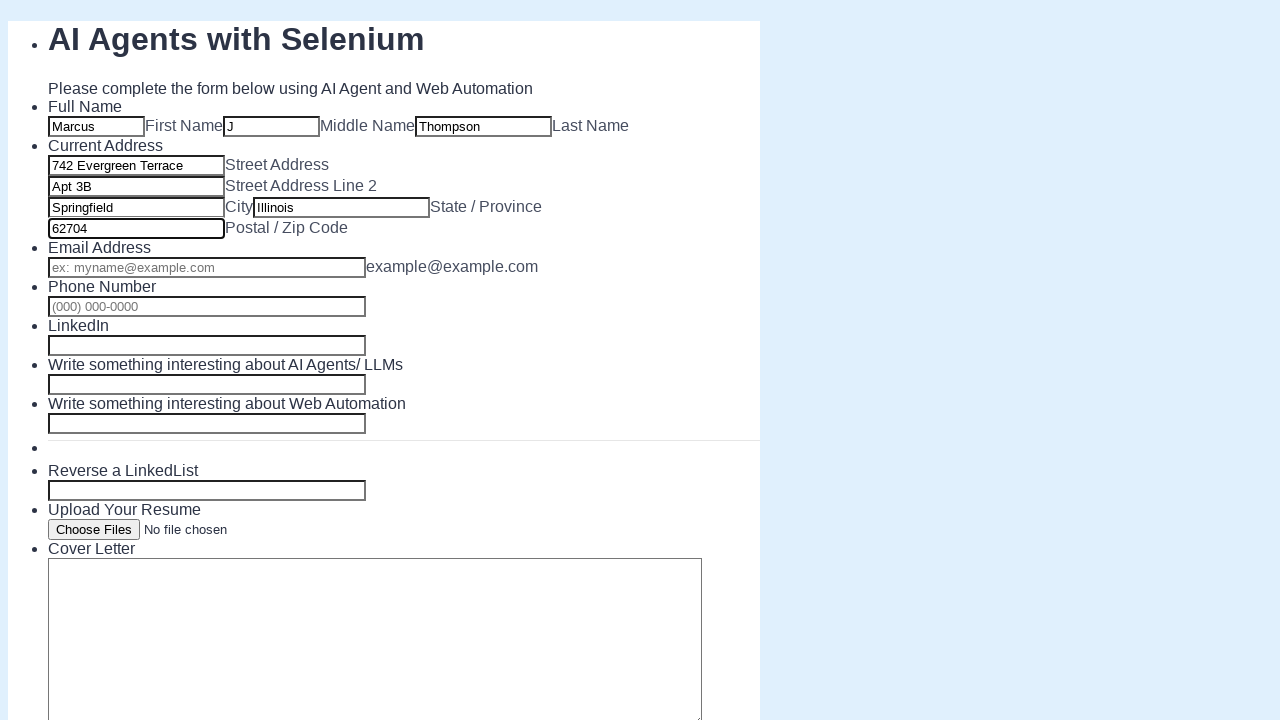

Filled in email field with 'marcus.thompson@example.com' on #input_12
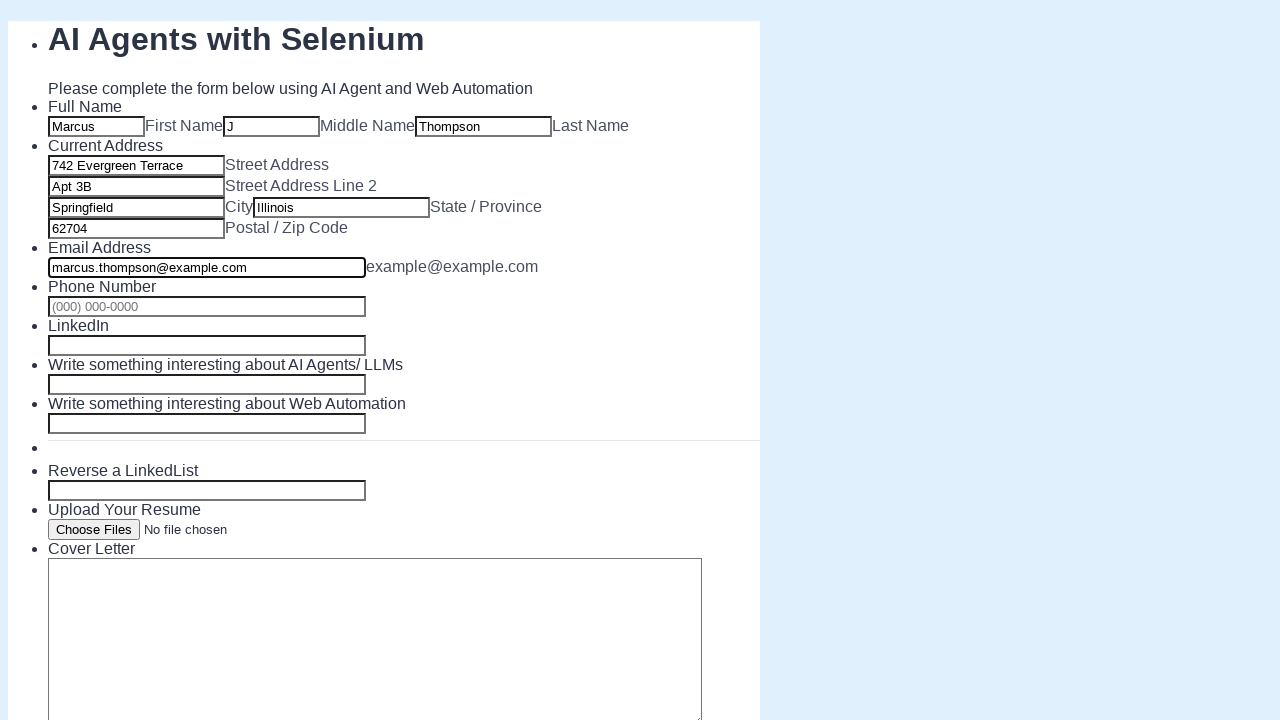

Filled in phone number field with '5551234567' on #input_13_full
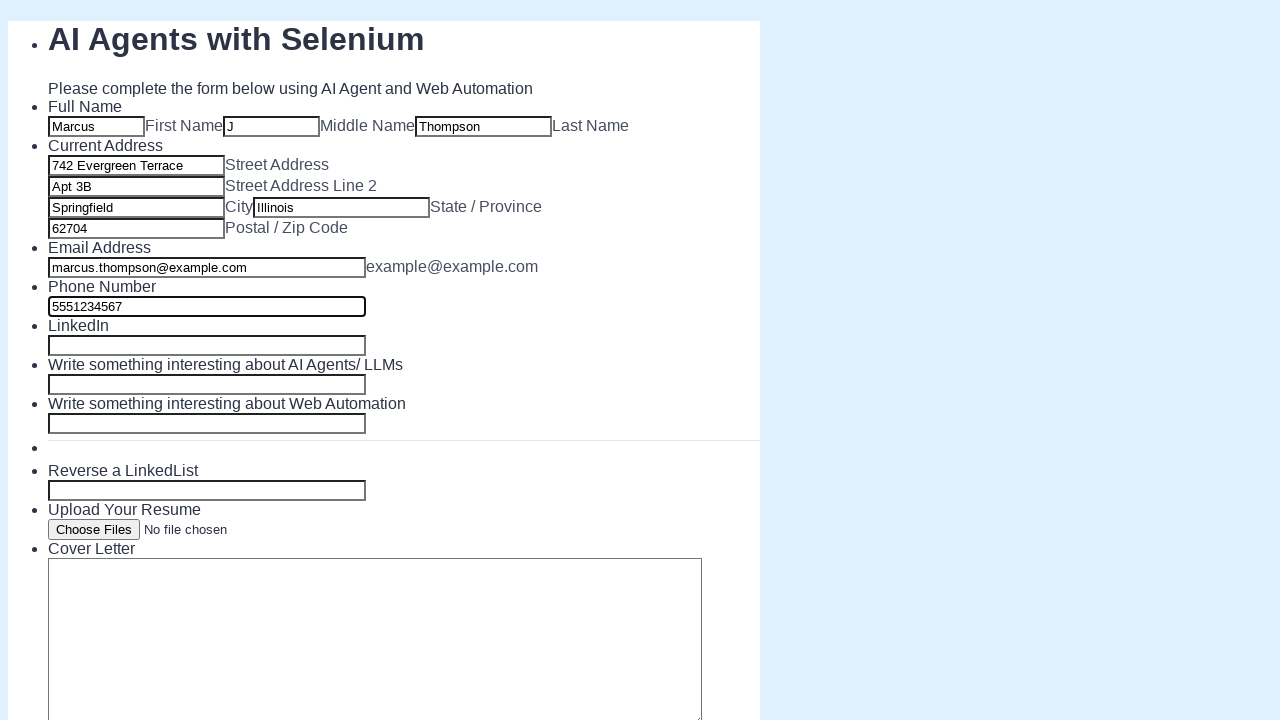

Filled in LinkedIn URL field with profile link on #input_19
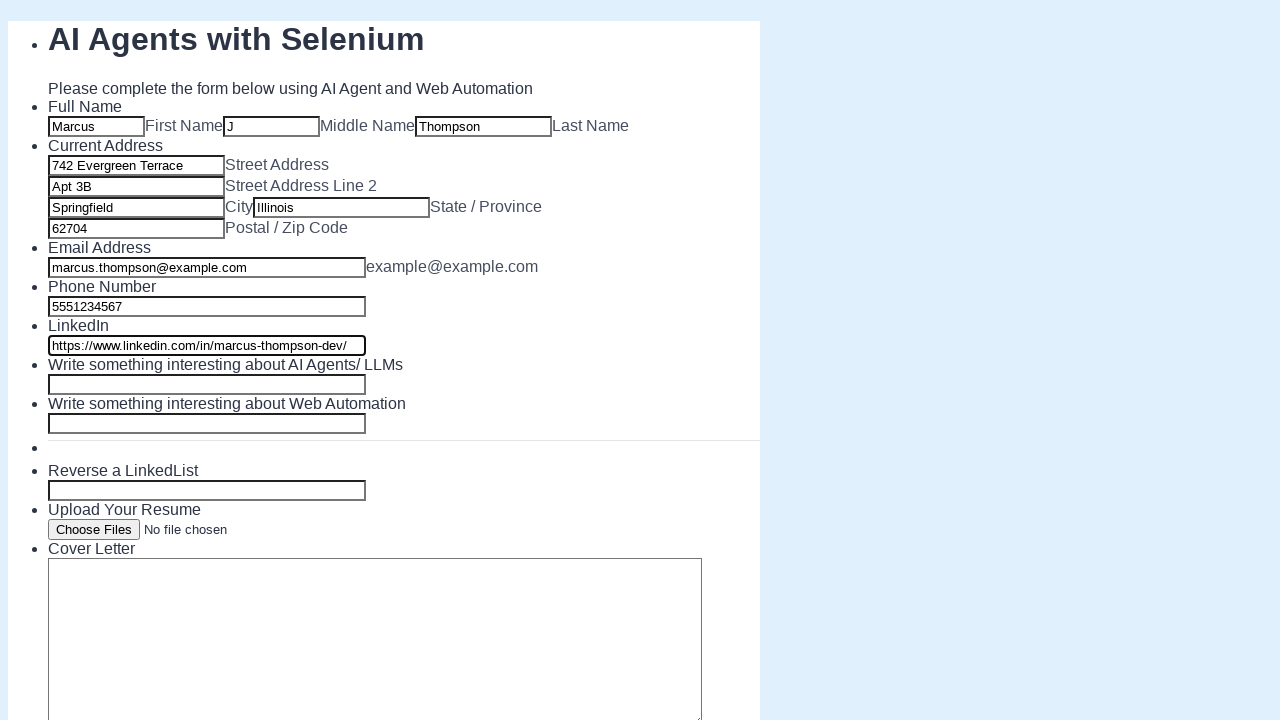

Filled in AI agents/LLMs response field on #input_24
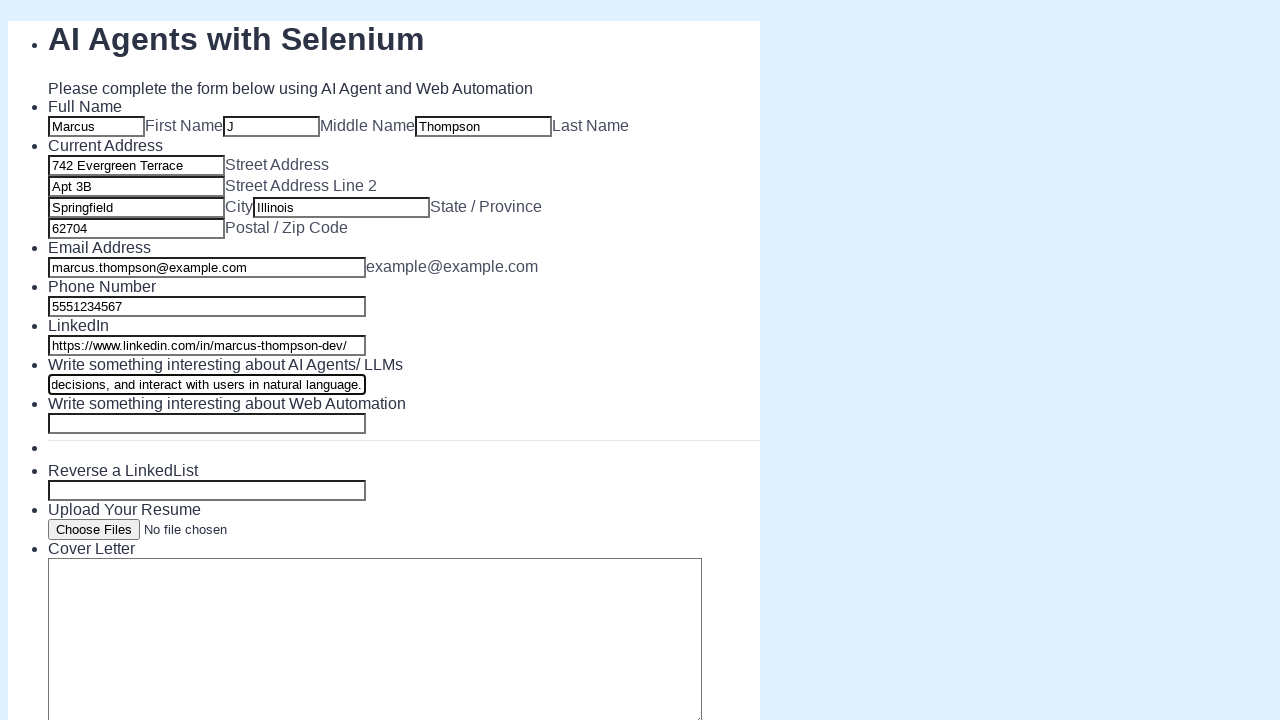

Filled in web automation response field on #input_25
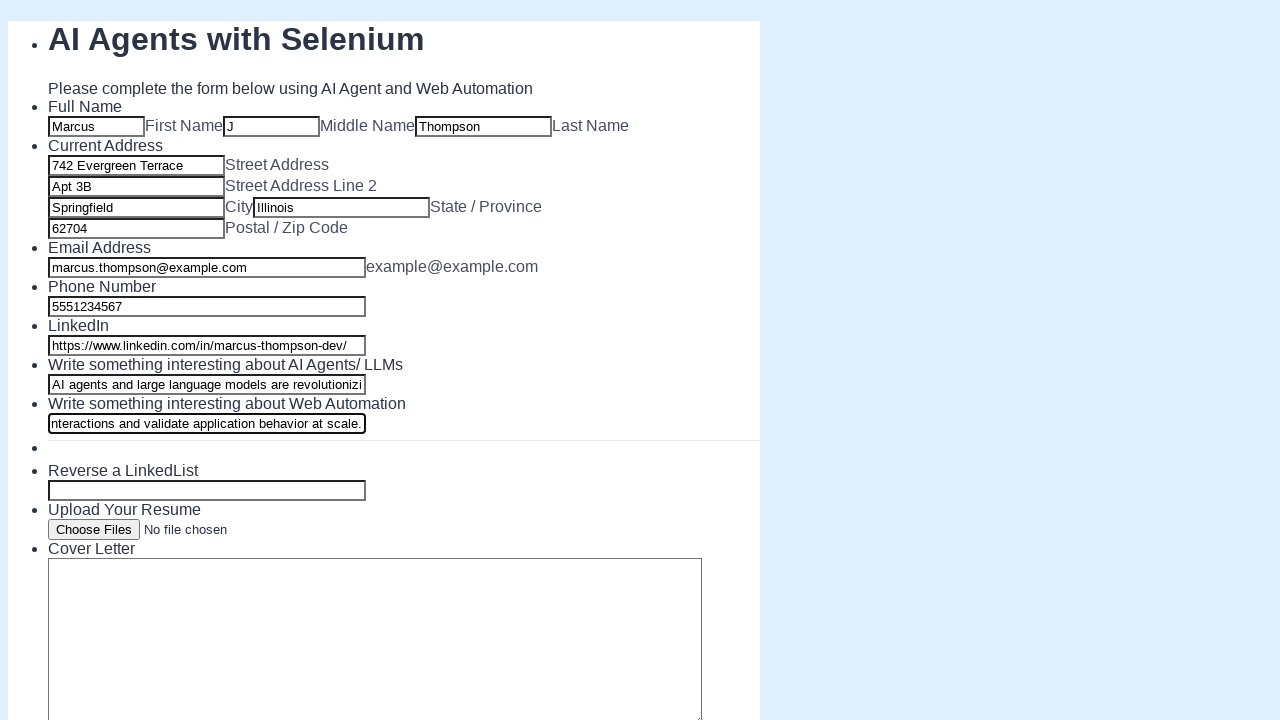

Filled in linked list reversal technical response field on #input_23
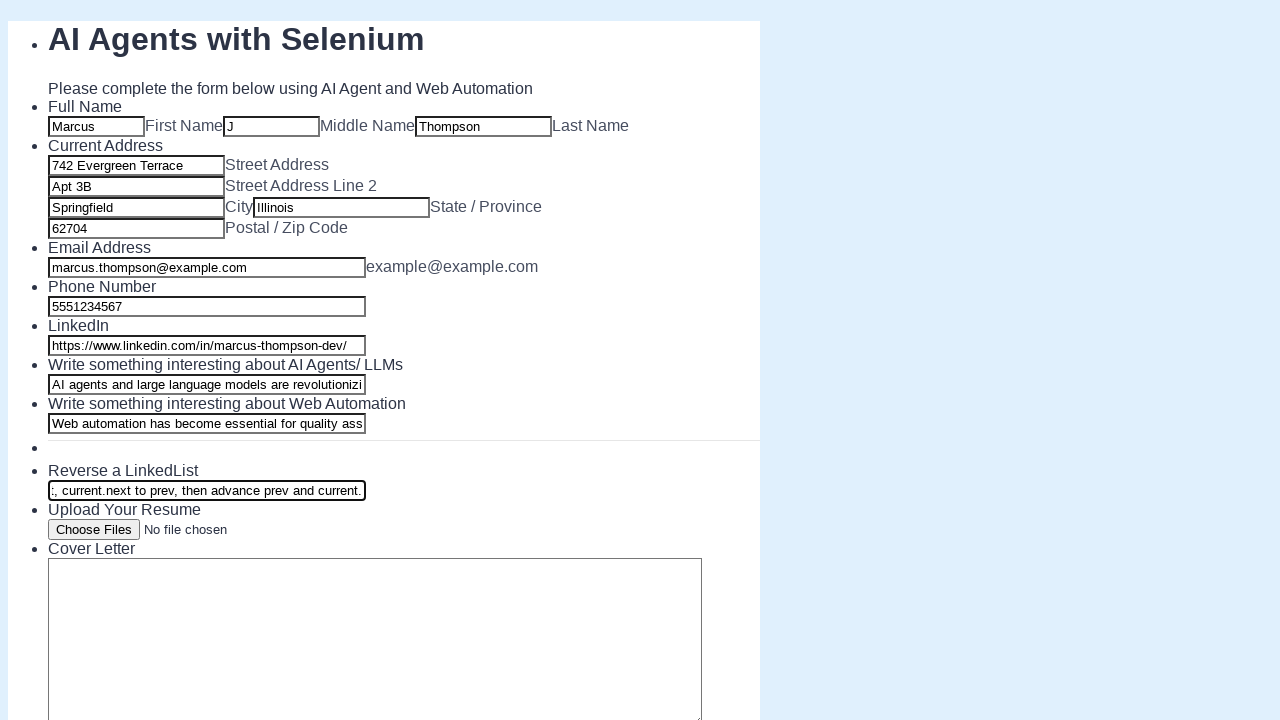

Filled in cover letter field on #input_22
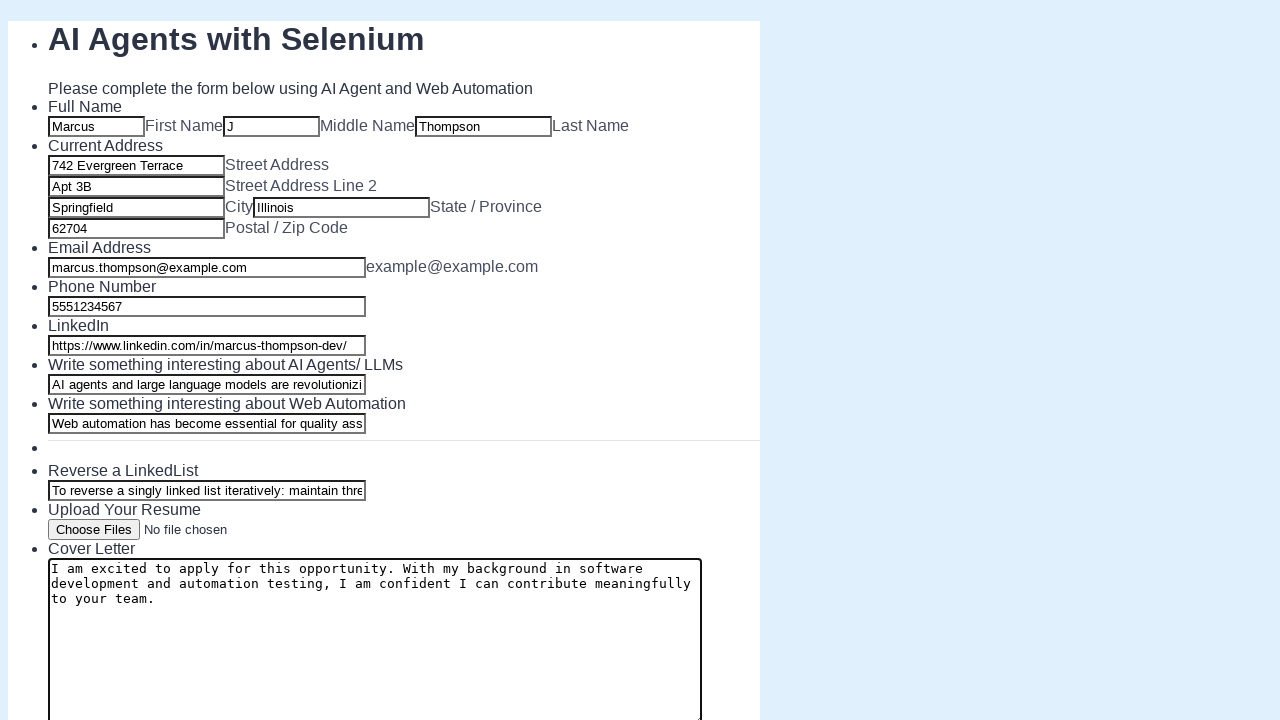

Clicked submit button to submit the JotForm application at (76, 692) on #input_9
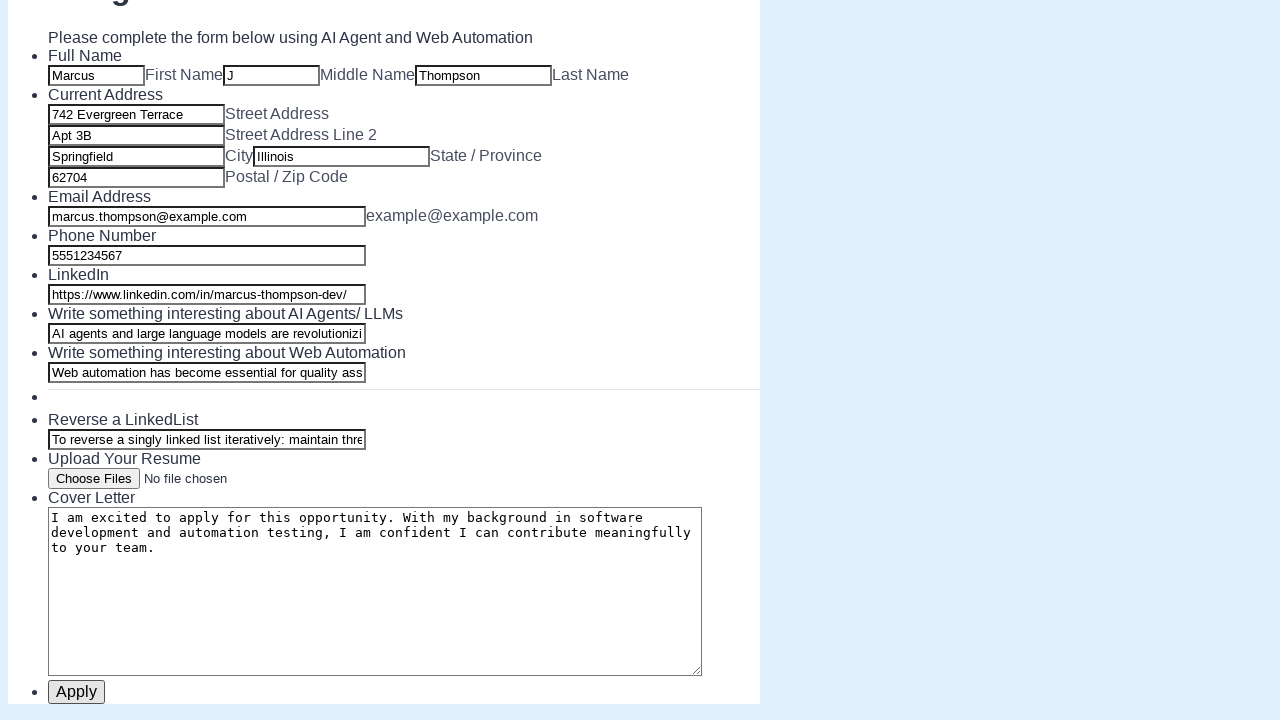

Waited 3 seconds for form submission to process
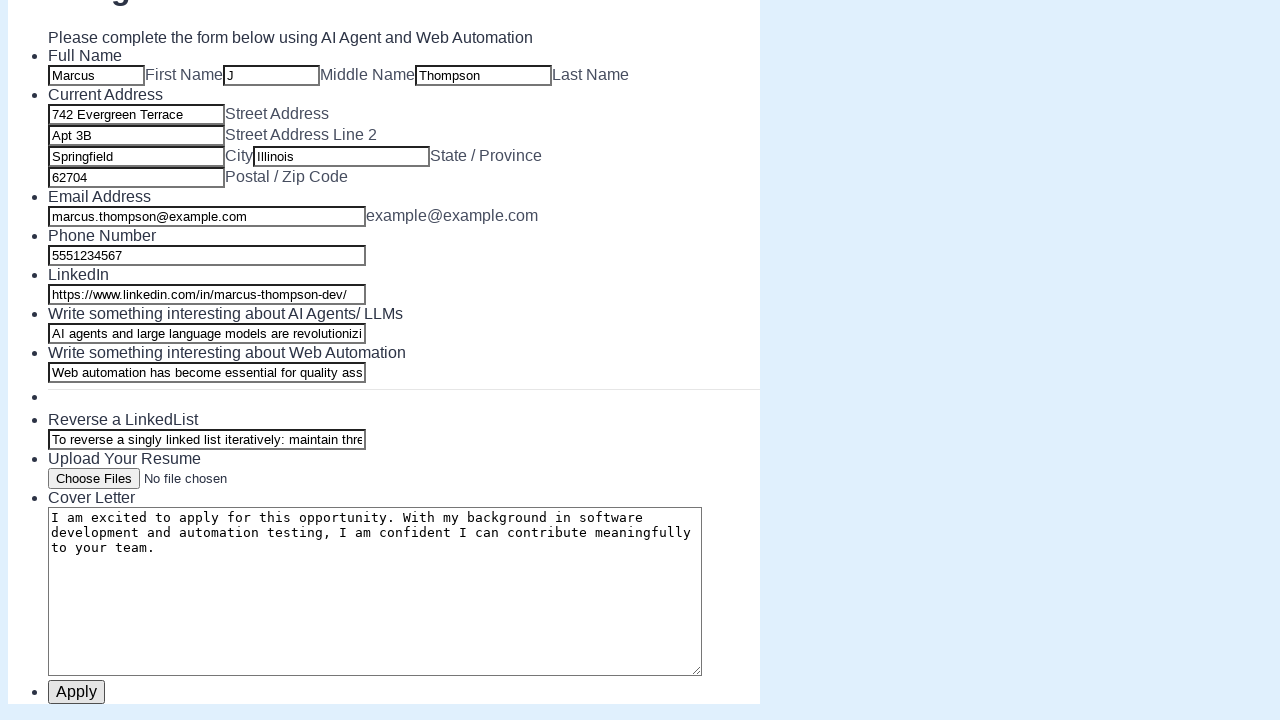

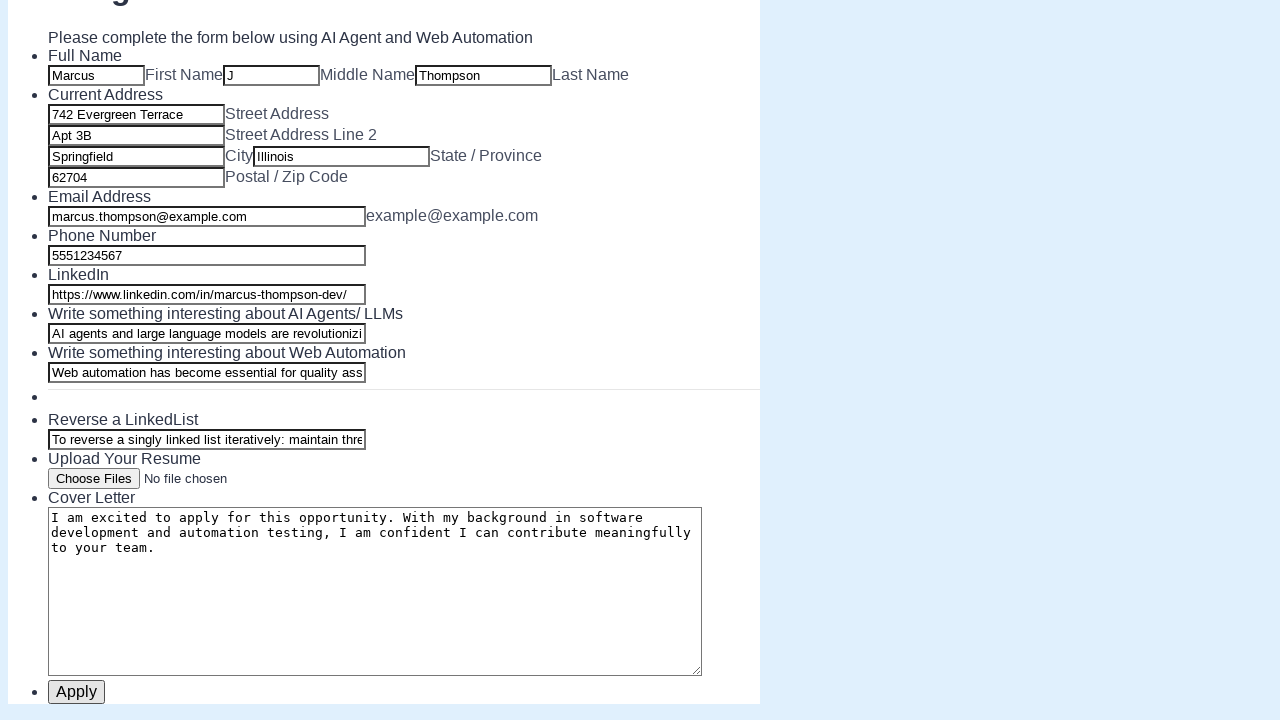